Tests the Book Store Application link visibility and functionality on demoqa.com, then verifies that Login, Book Store, Profile, and Book Store API menu items are displayed in order.

Starting URL: https://demoqa.com/

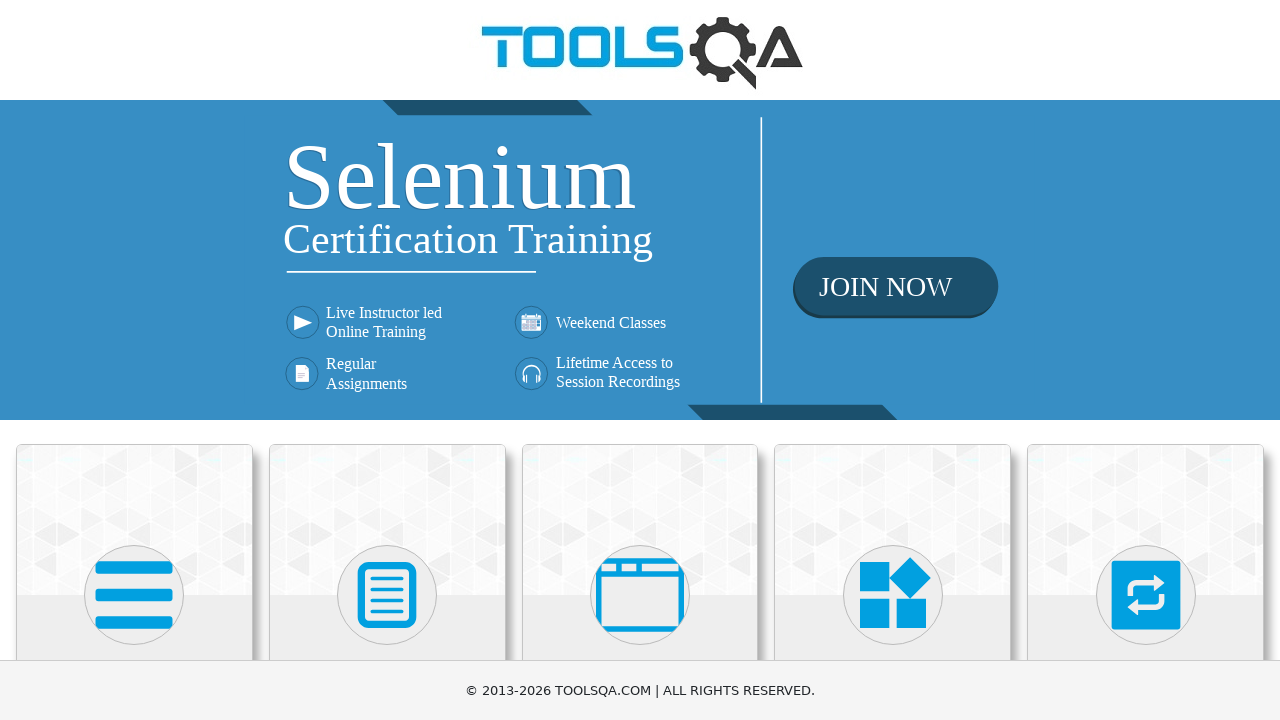

Scrolled down to view Book Store Application card
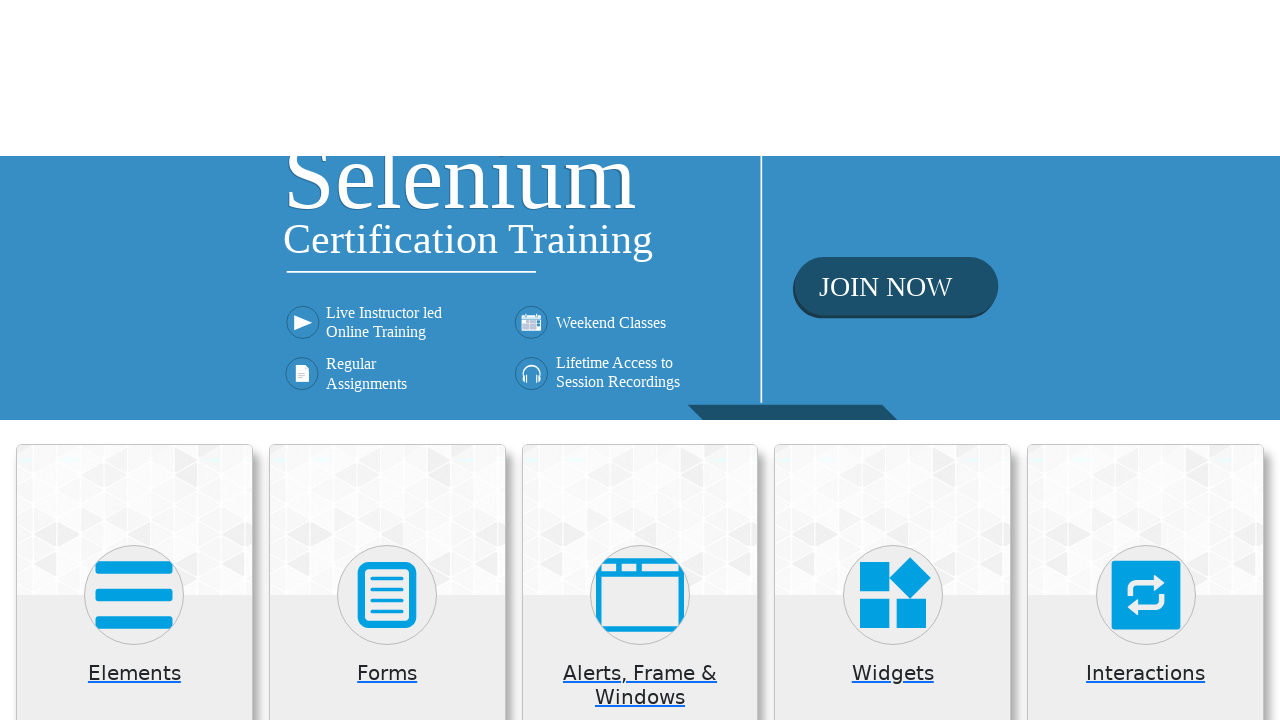

Waited for page to settle
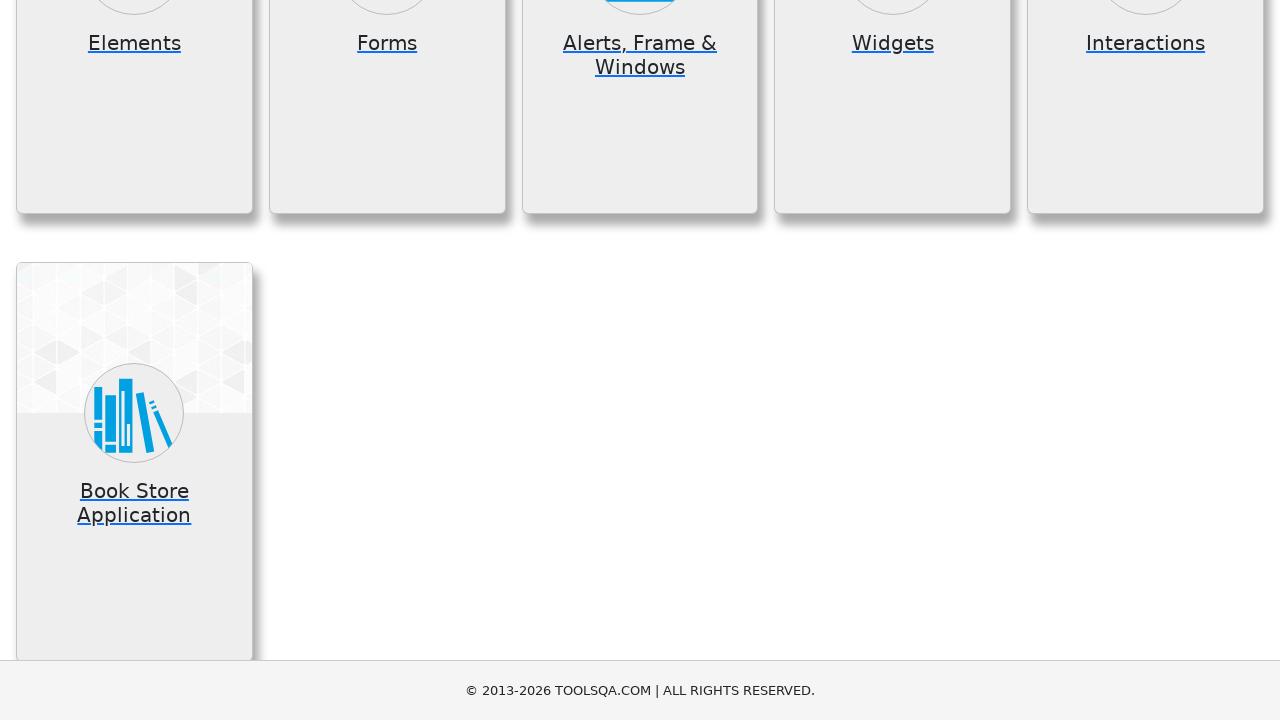

Located Book Store Application card element
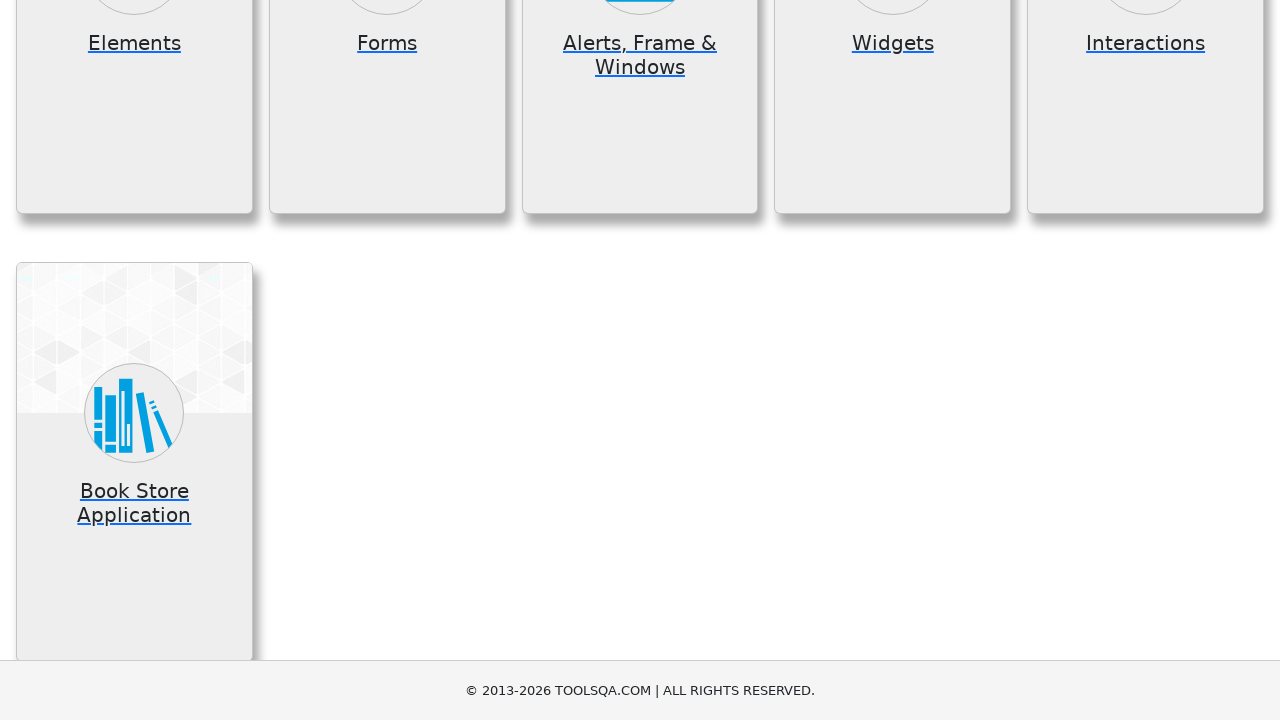

Verified Book Store Application link is visible
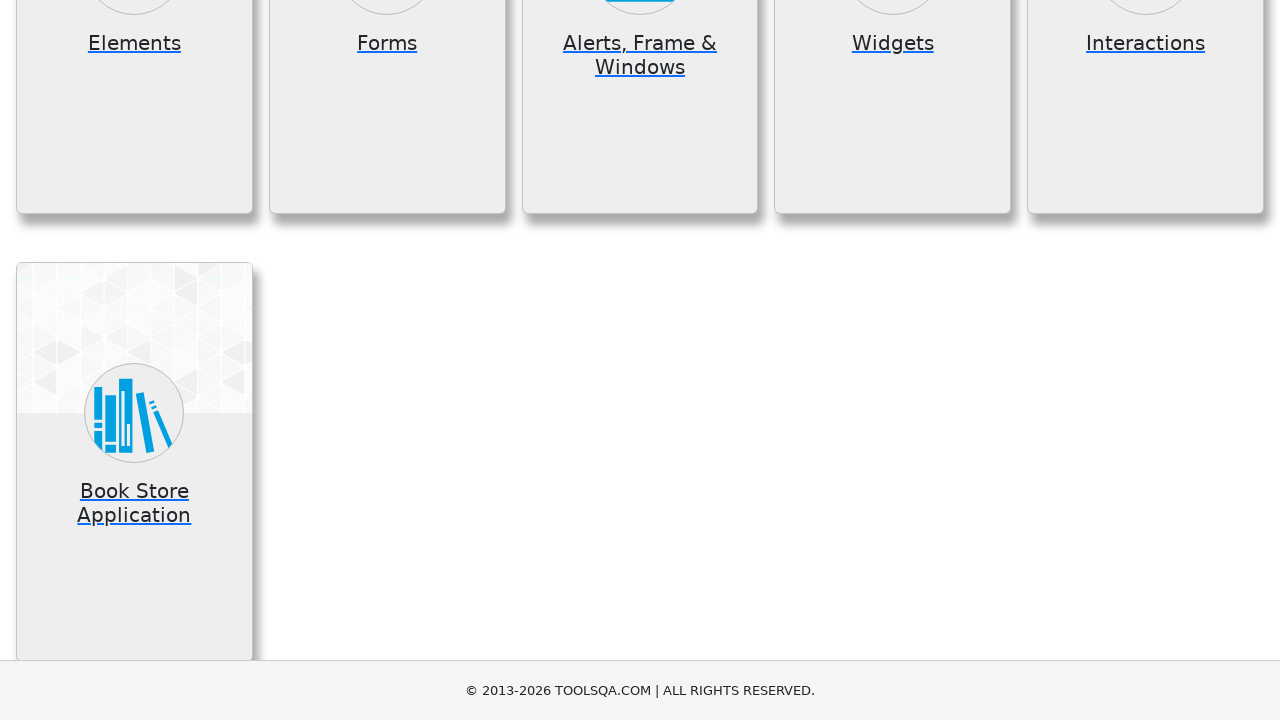

Clicked on Book Store Application link at (134, 503) on text=Book Store Application >> nth=0
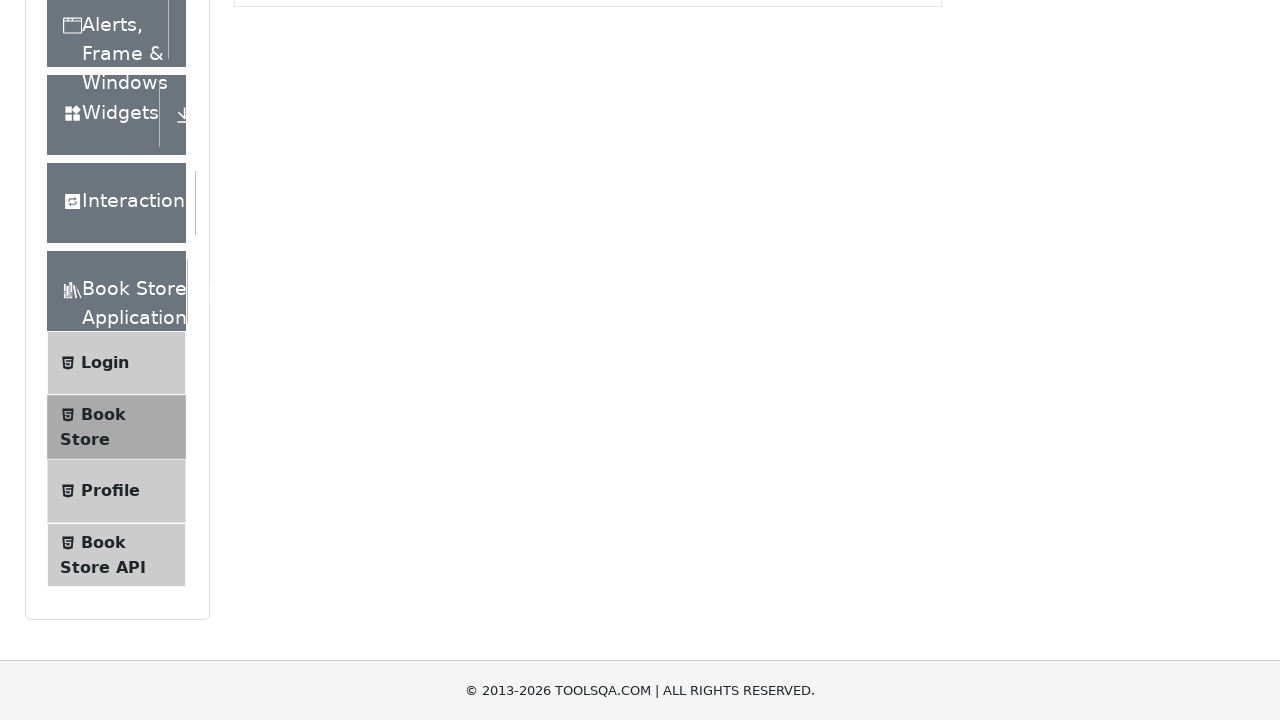

Scrolled down to view menu items
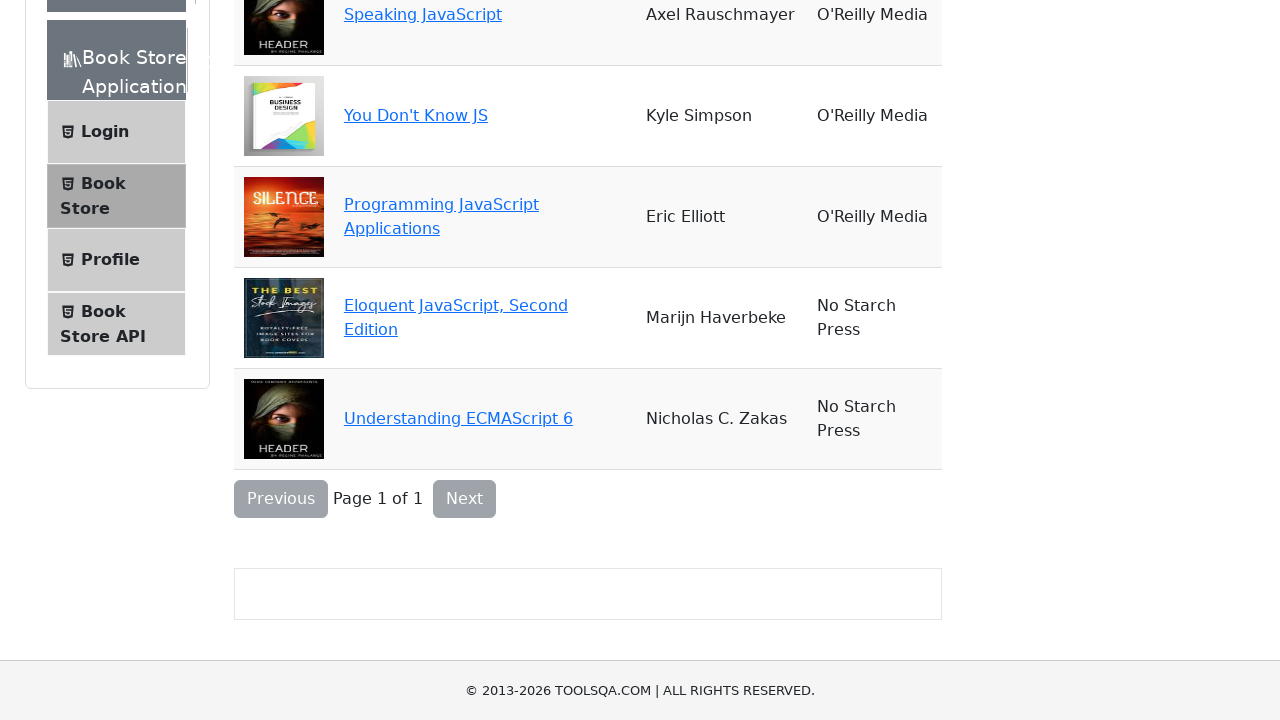

Waited for menu to load
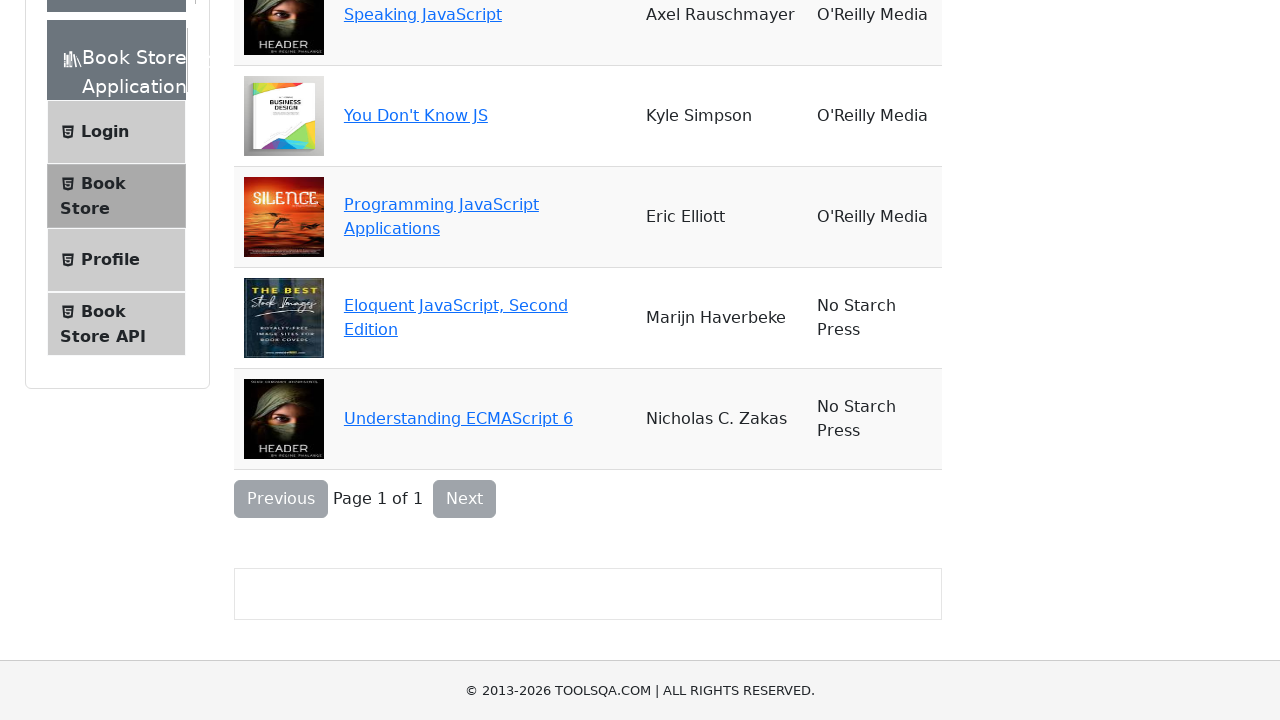

Verified Login menu item is displayed
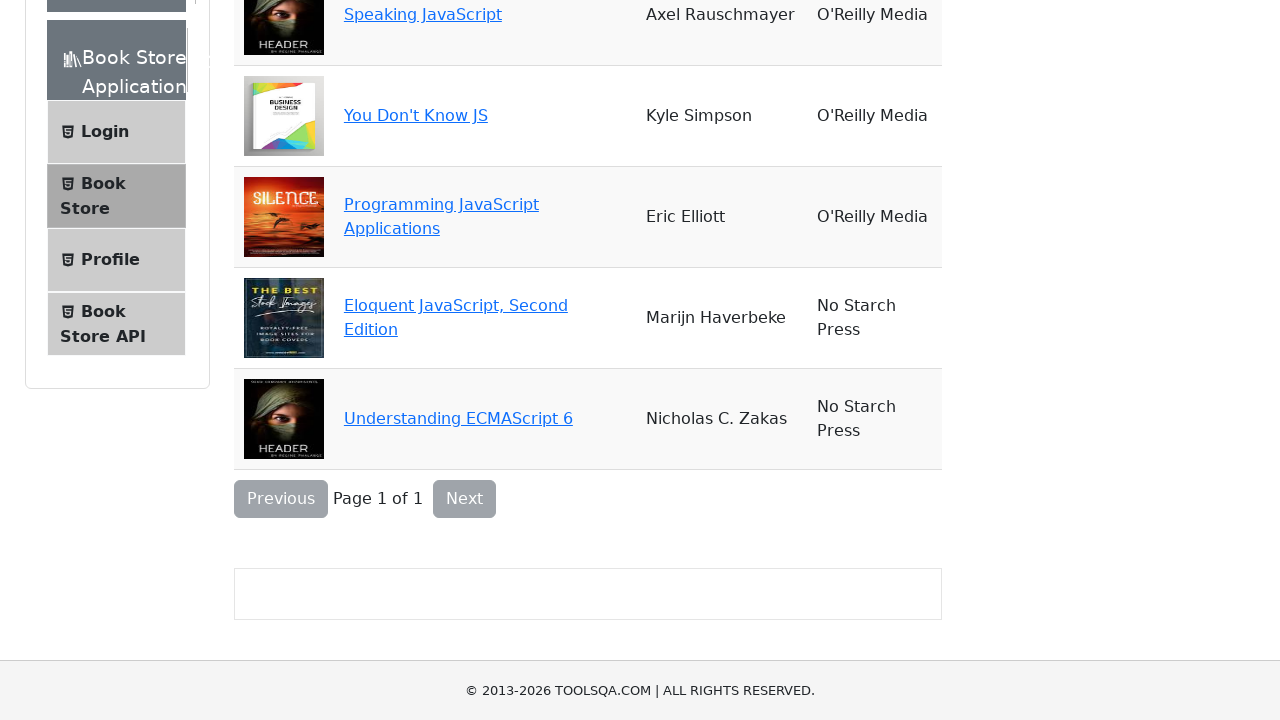

Verified Book Store menu item is displayed
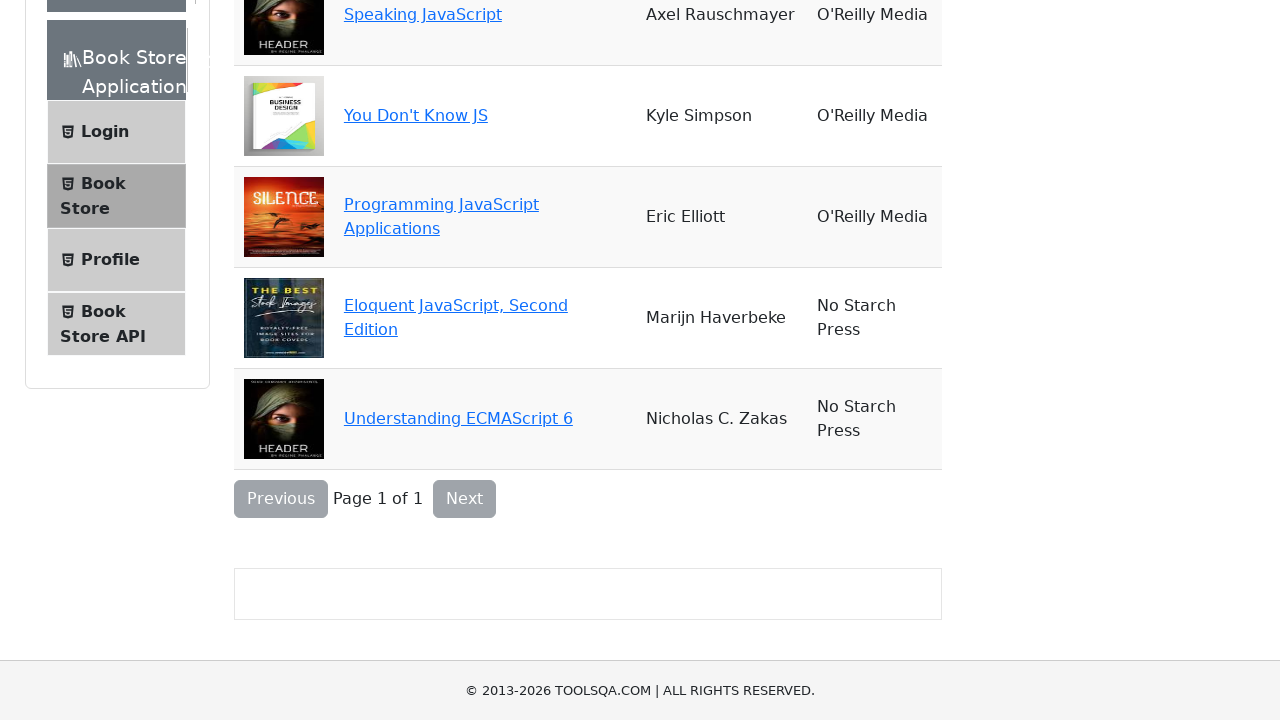

Verified Profile menu item is displayed
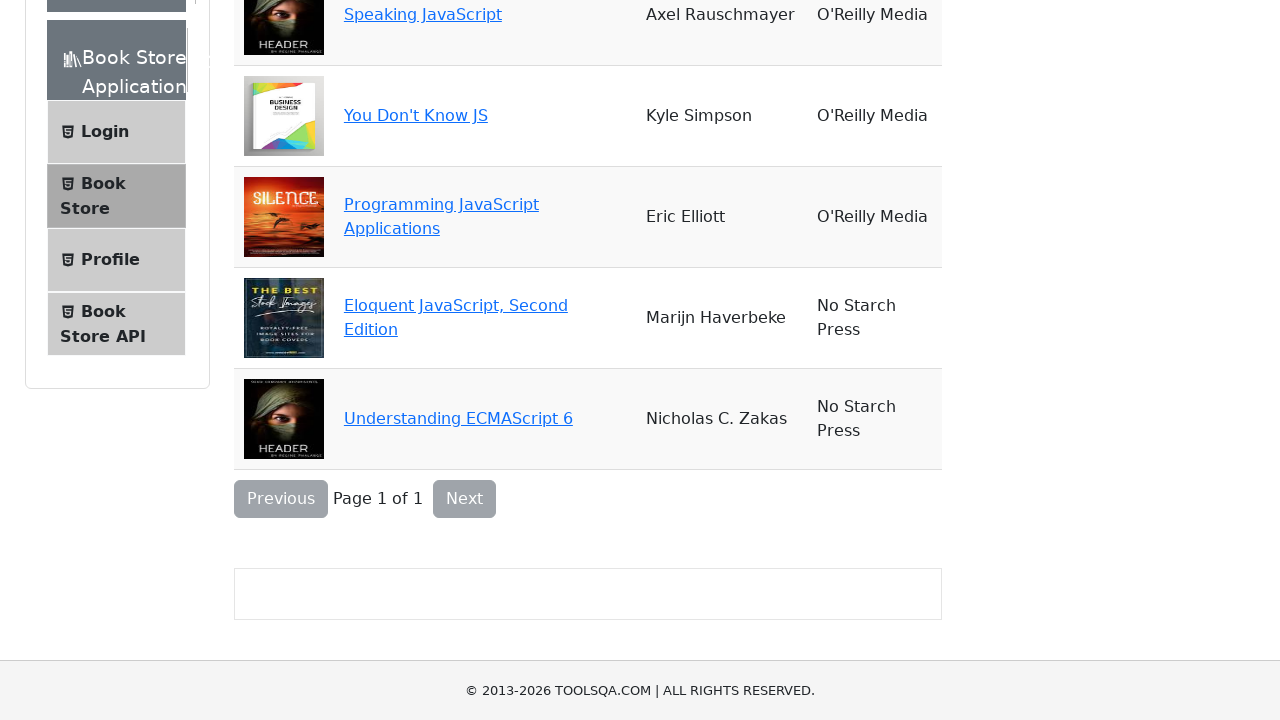

Verified Book Store API menu item is displayed
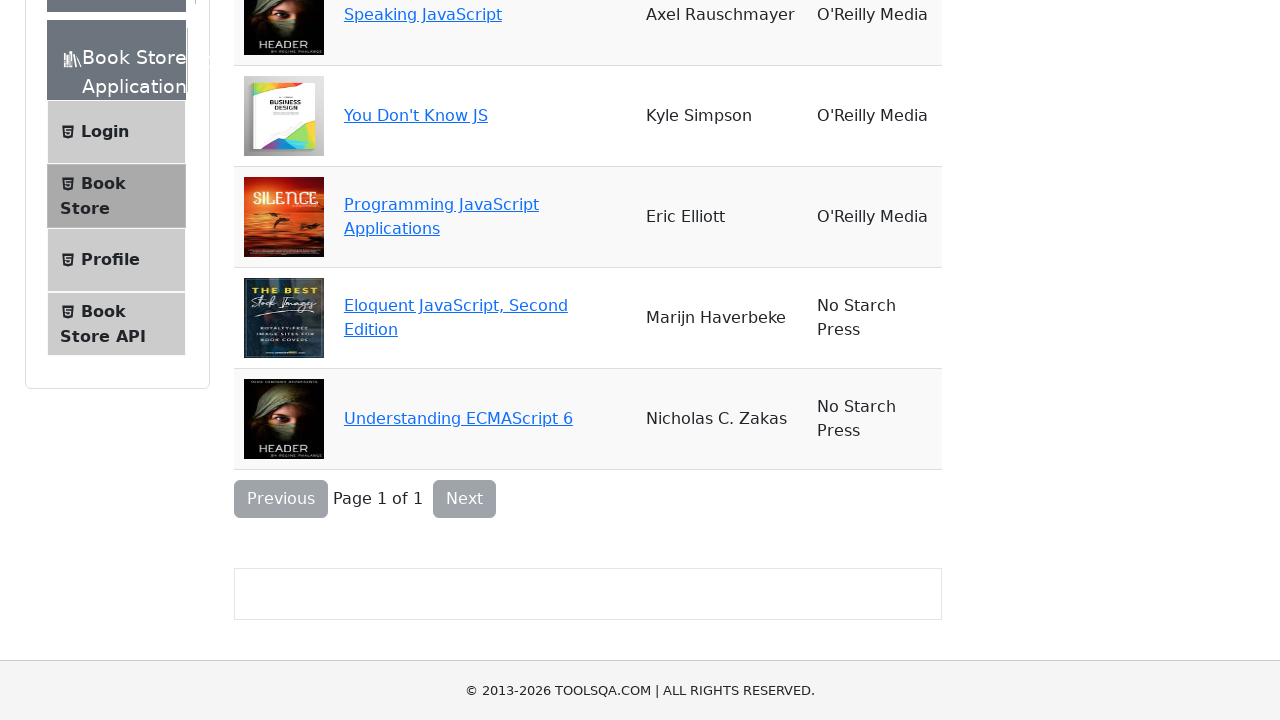

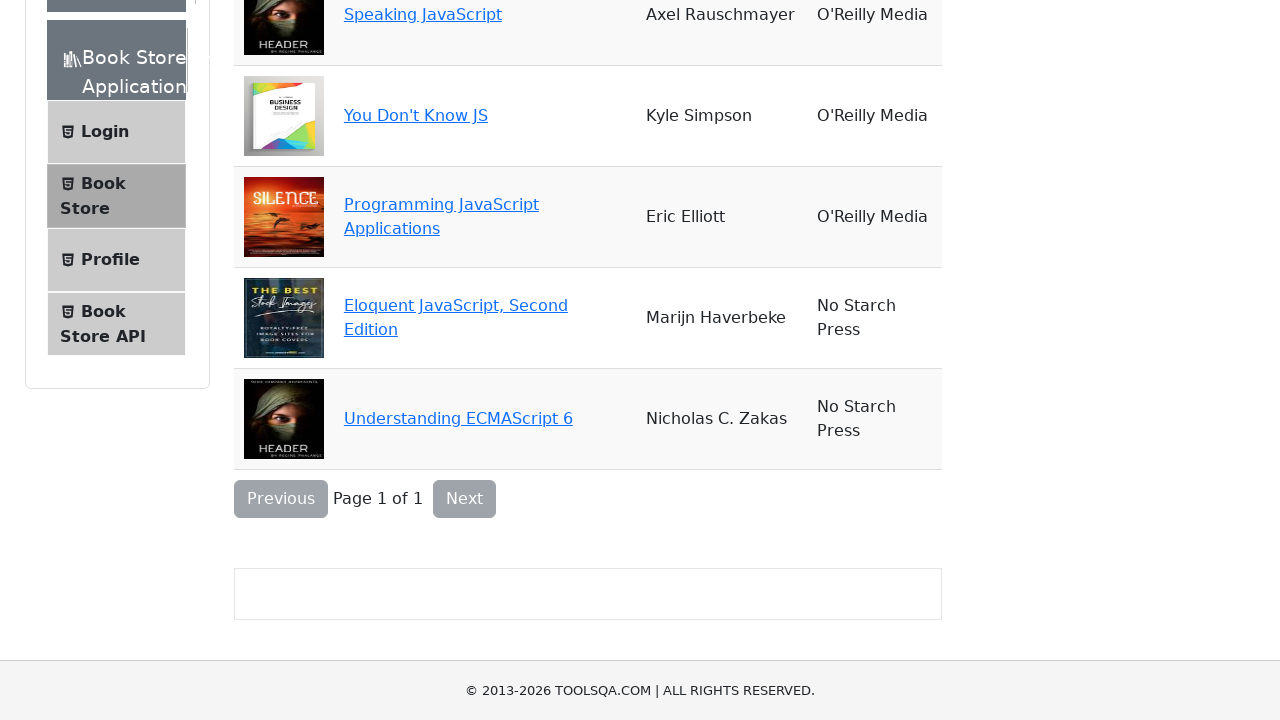